Navigates to Rahul Shetty Academy website and verifies the page loads by checking that the page title is present

Starting URL: https://rahulshettyacademy.com

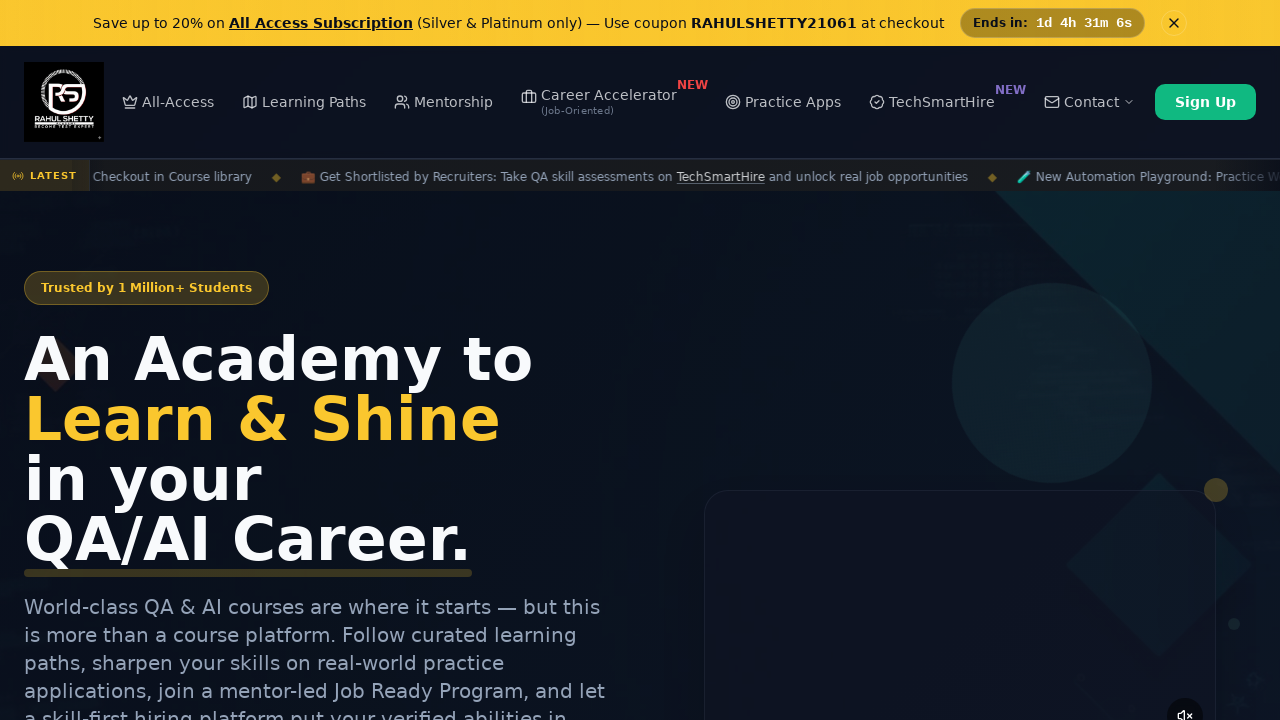

Navigated to Rahul Shetty Academy website
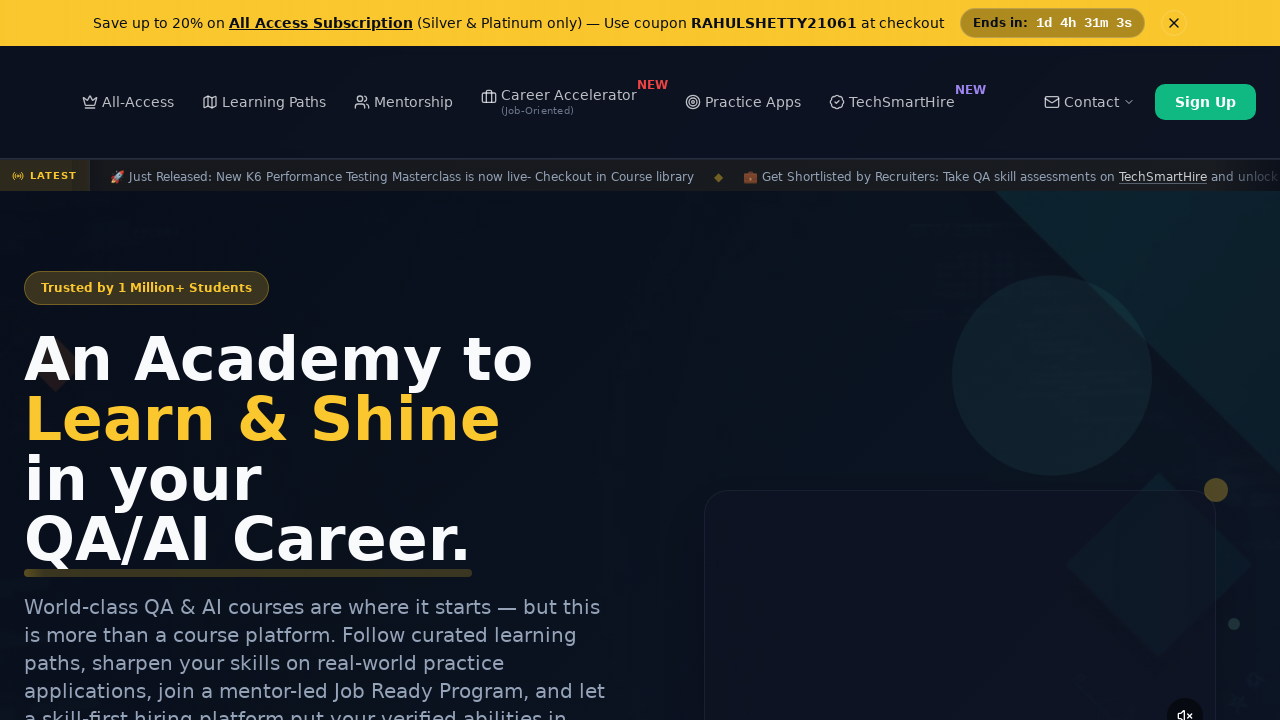

Page DOM content loaded
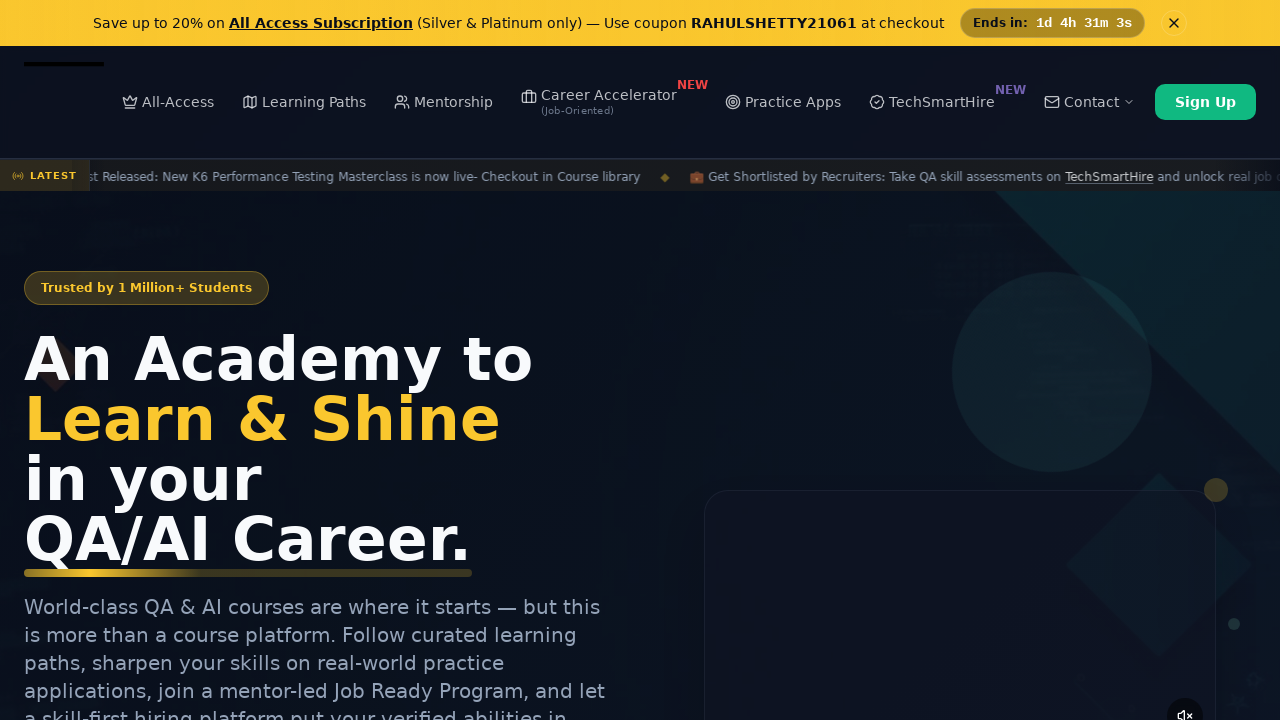

Verified page title is present
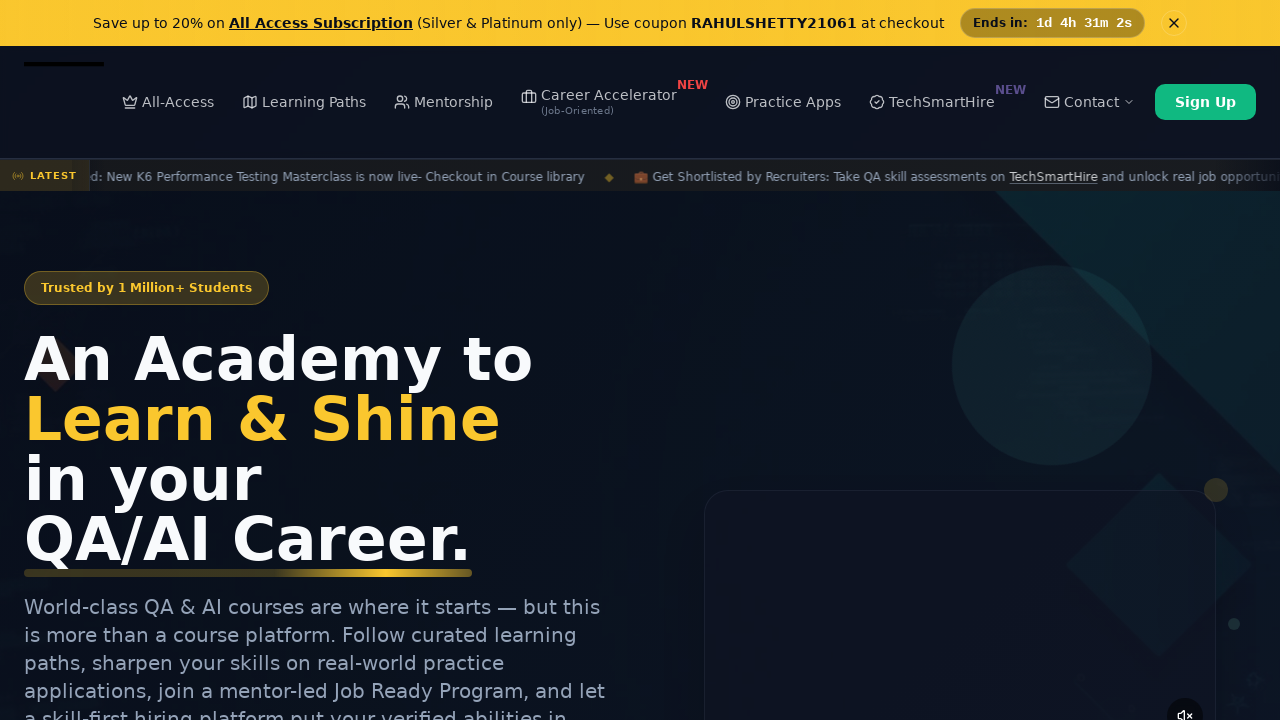

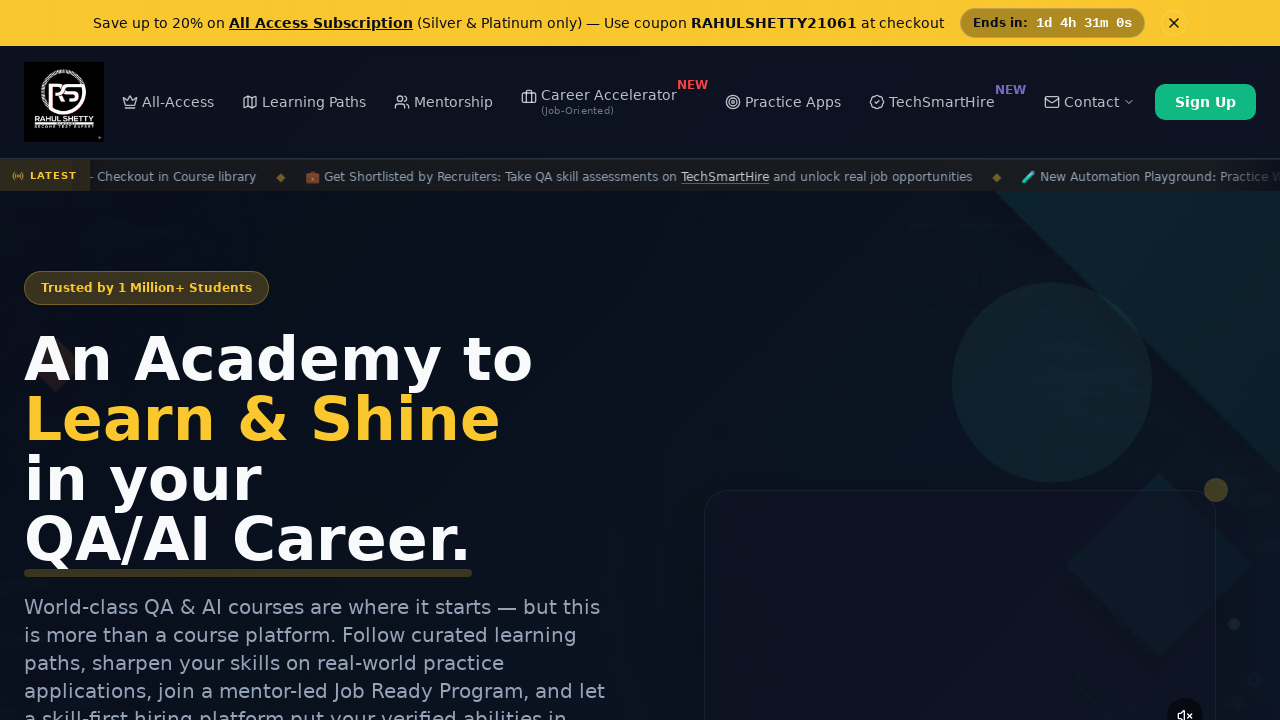